Navigates through multiple study and international program pages to verify they load correctly

Starting URL: https://www.flinders.edu.au/study

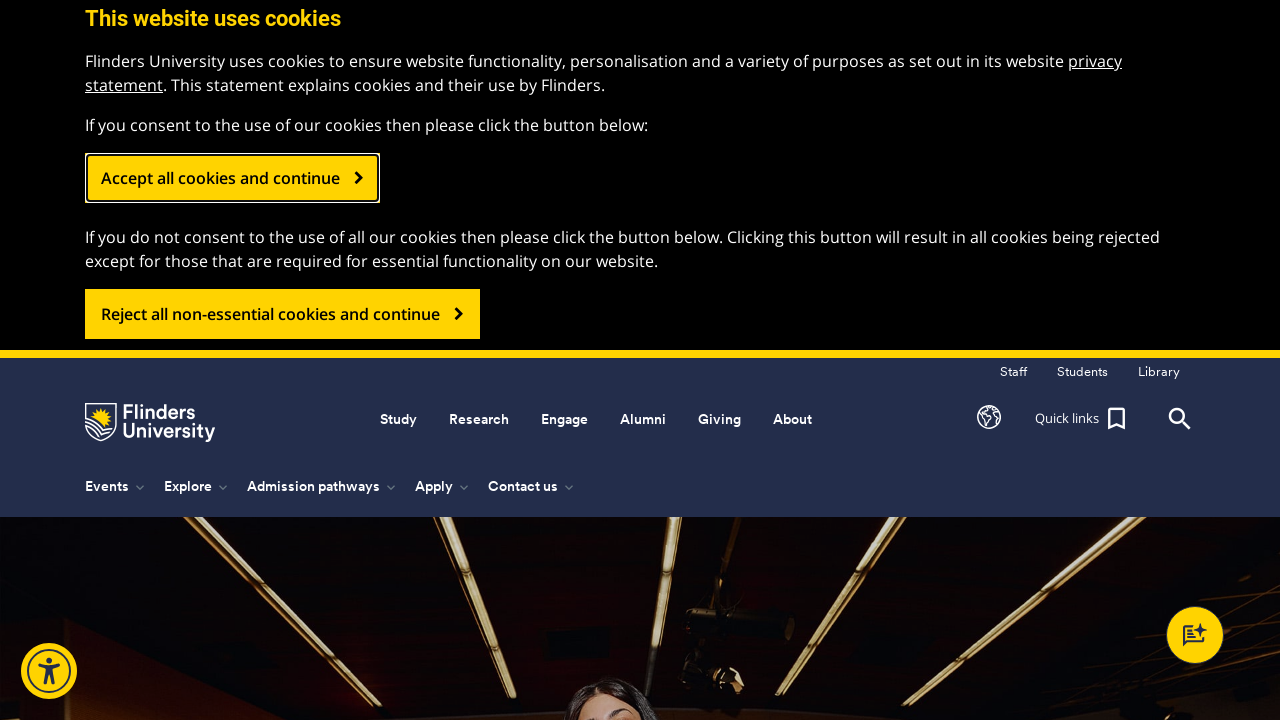

Navigated to study arts page
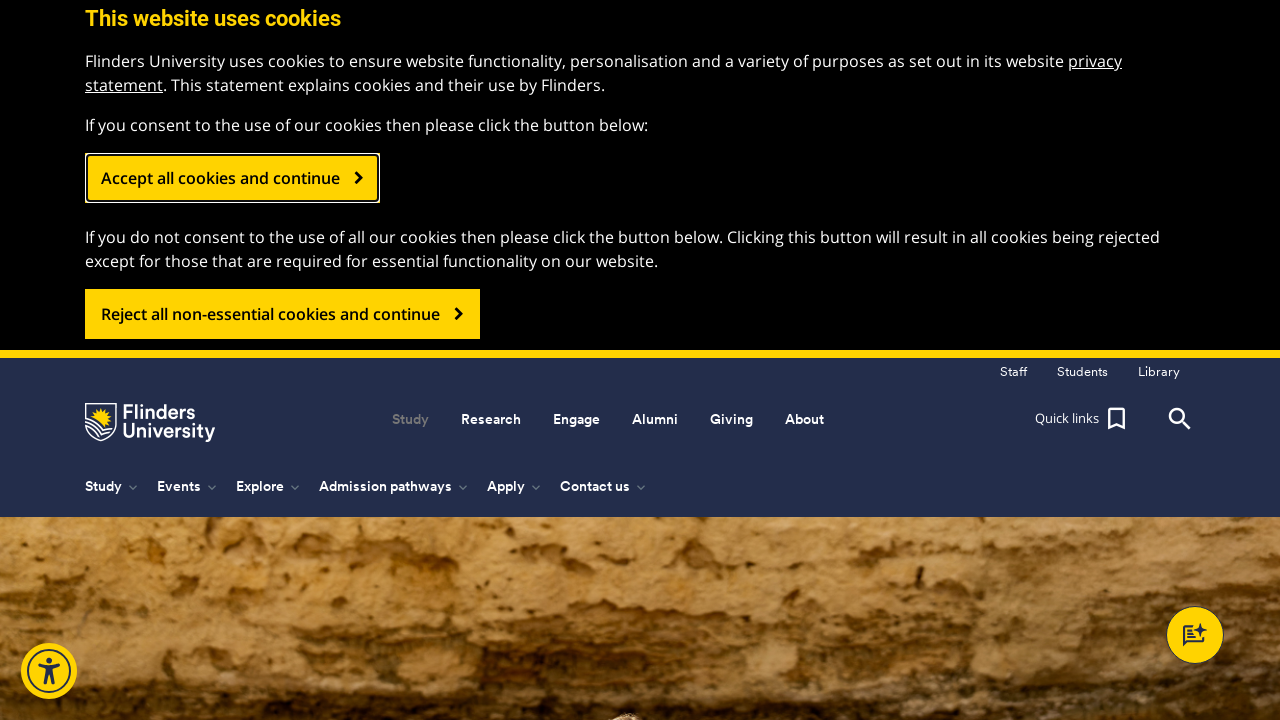

Study arts page DOM content loaded
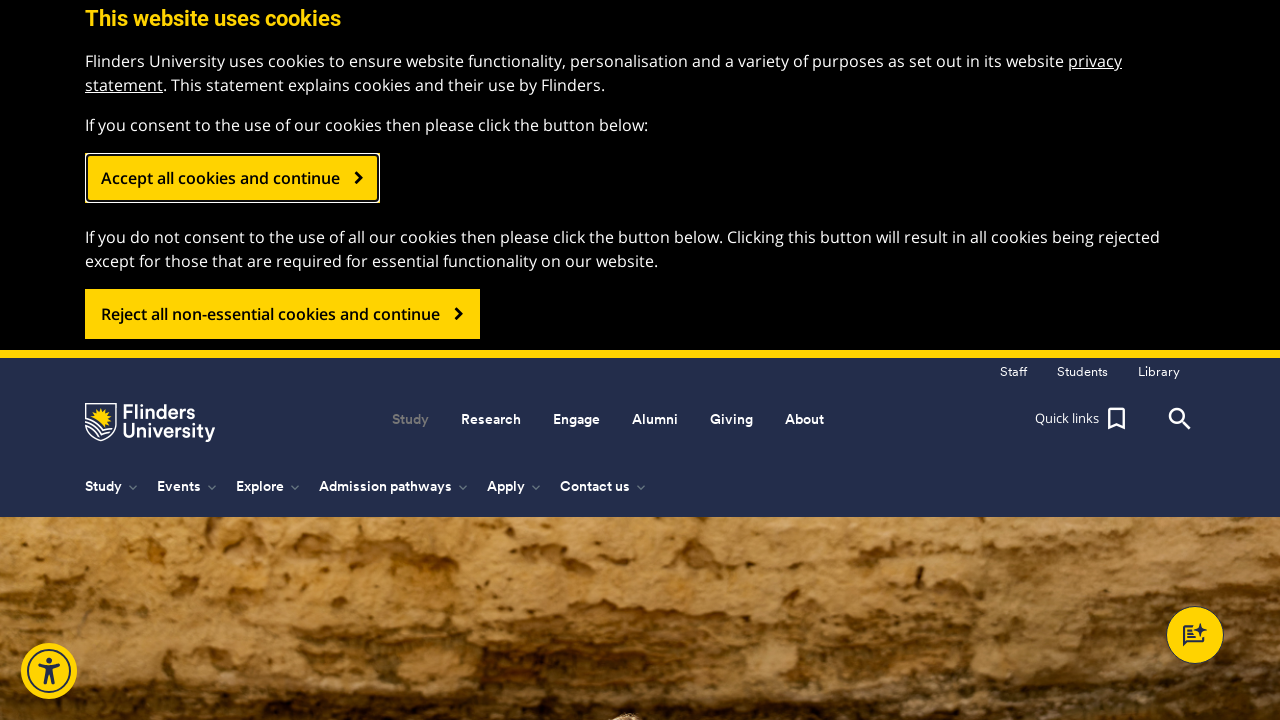

Navigated to business commerce management page
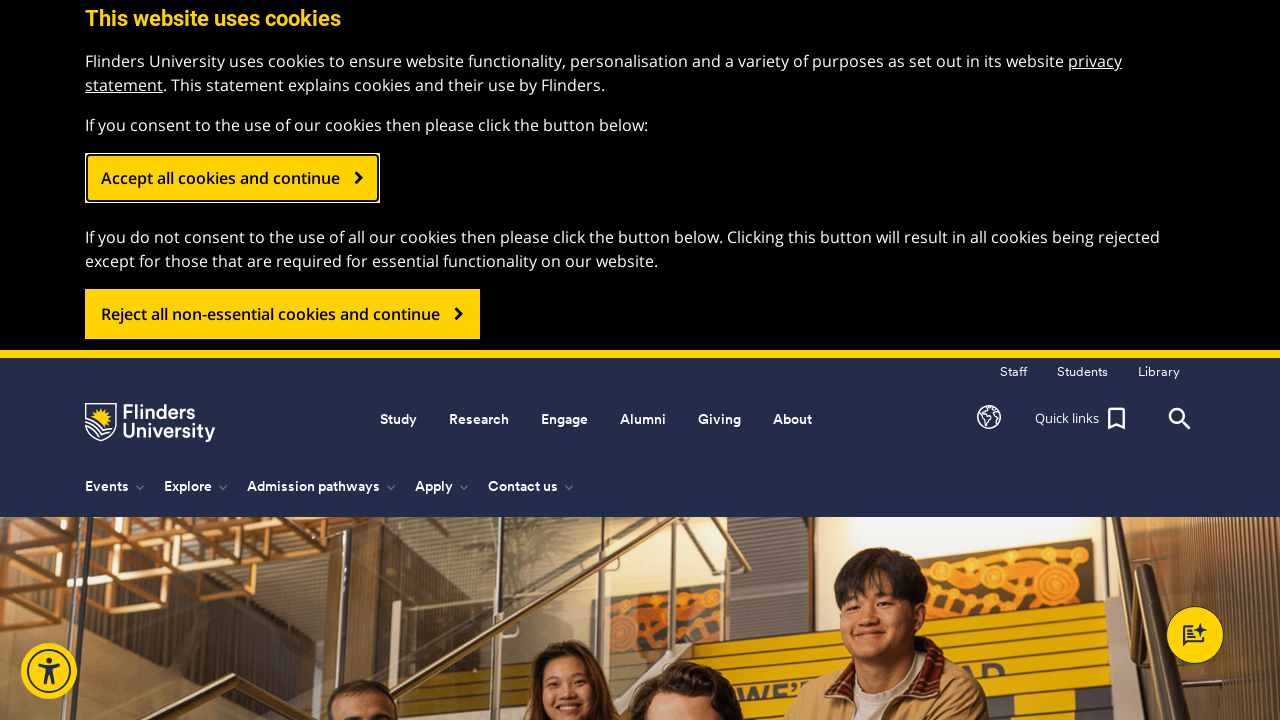

Business commerce management page DOM content loaded
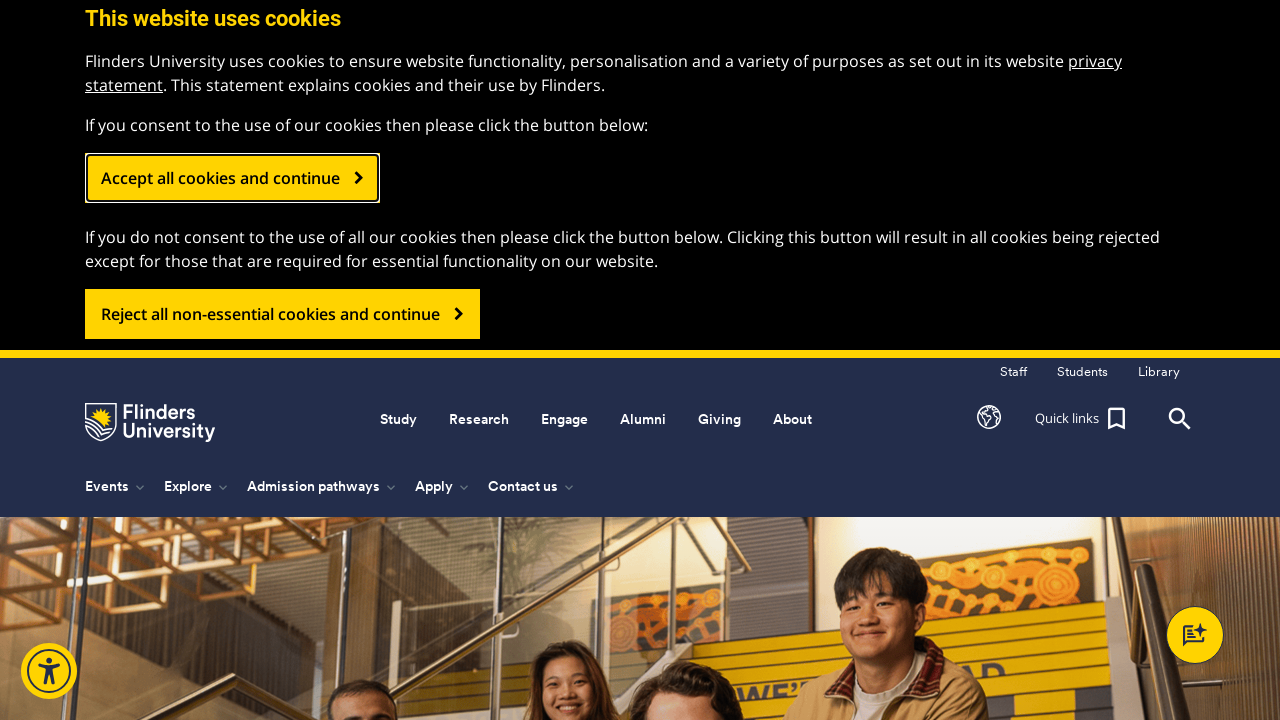

Navigated to international page
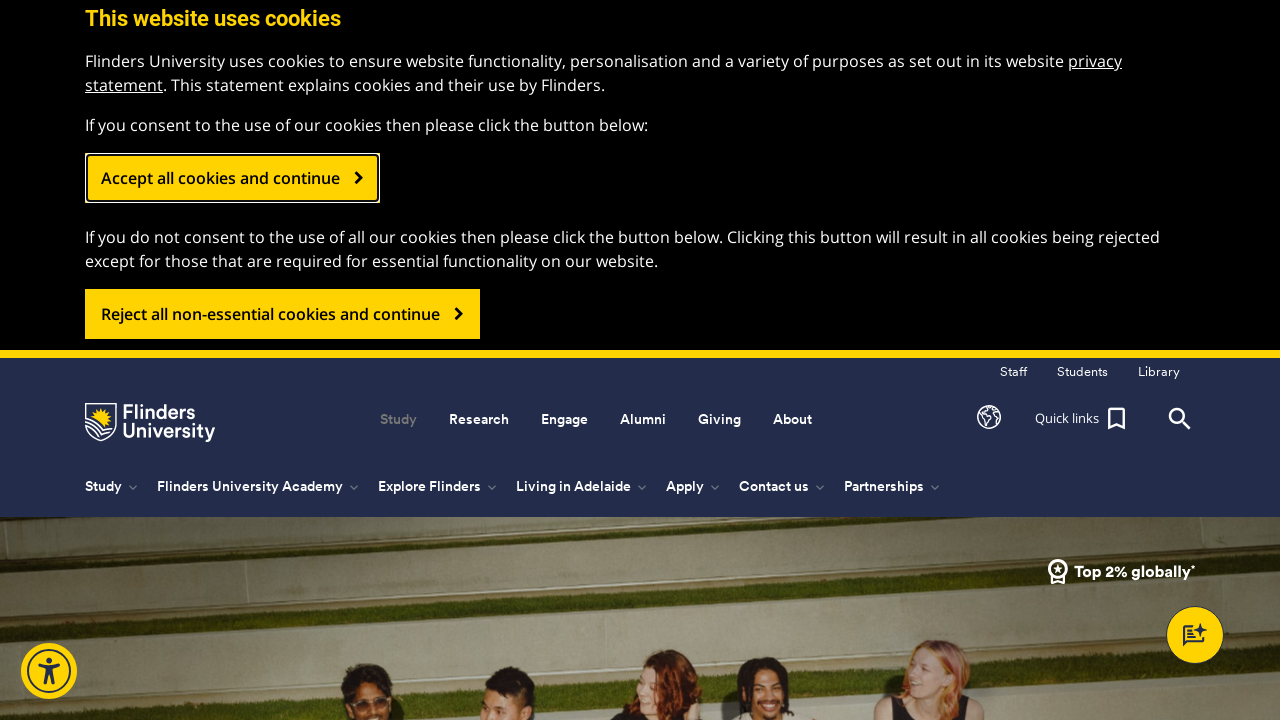

International page DOM content loaded
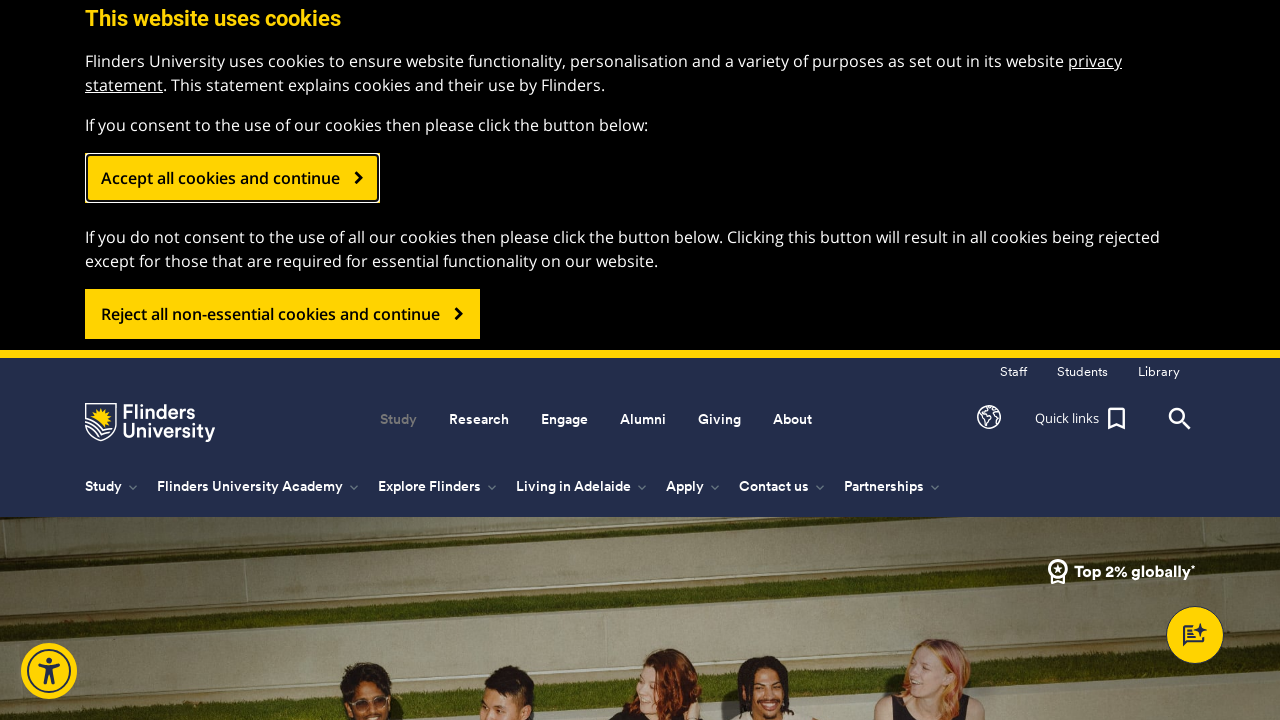

Navigated to international arts page
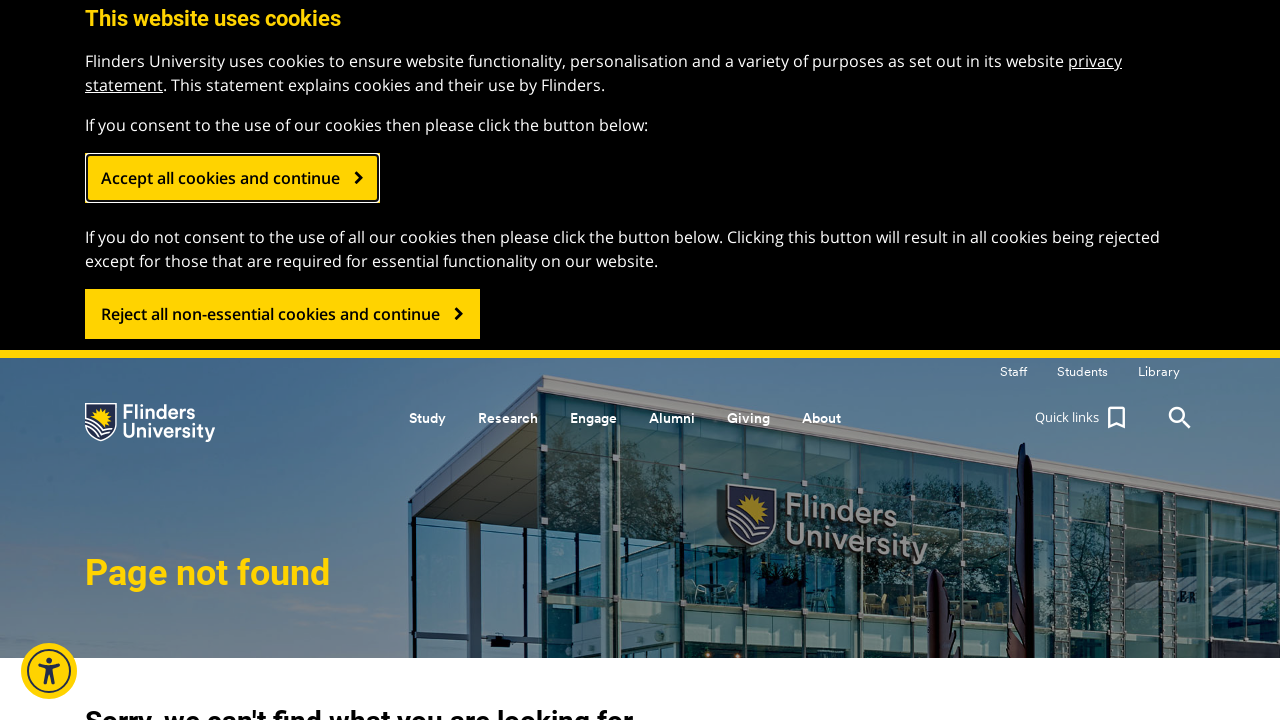

International arts page DOM content loaded
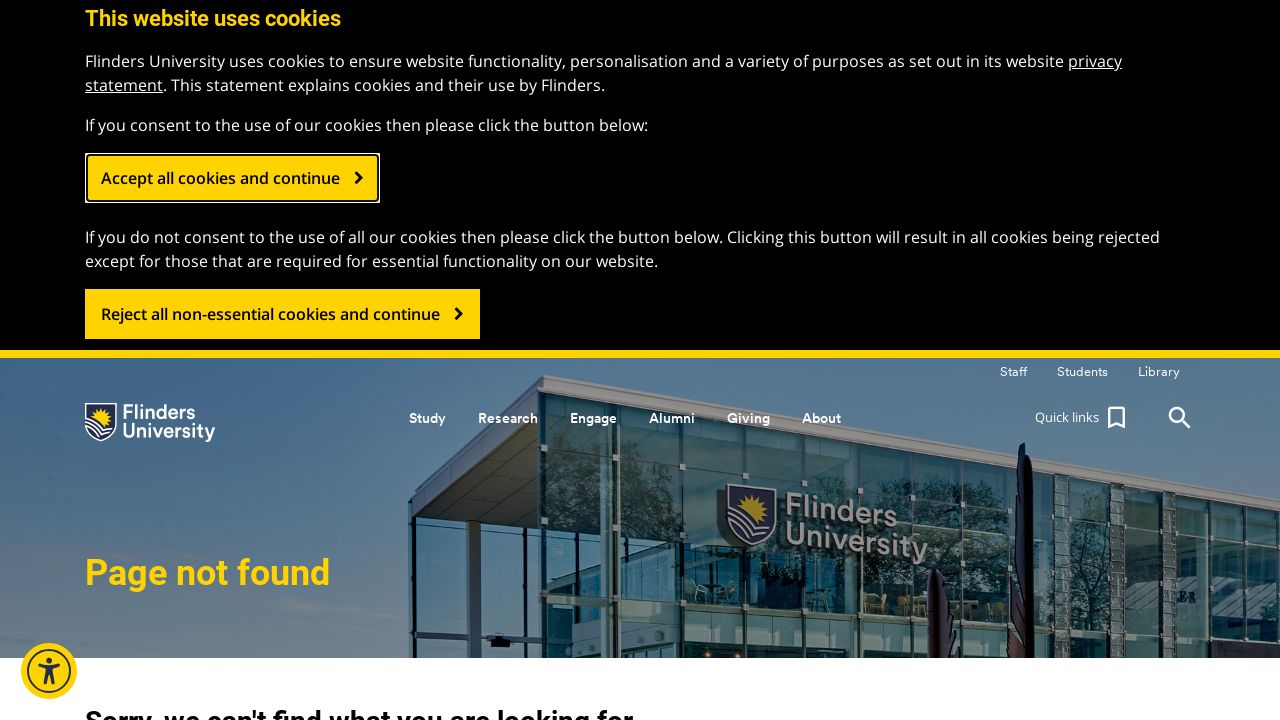

Navigated to international business commerce management page
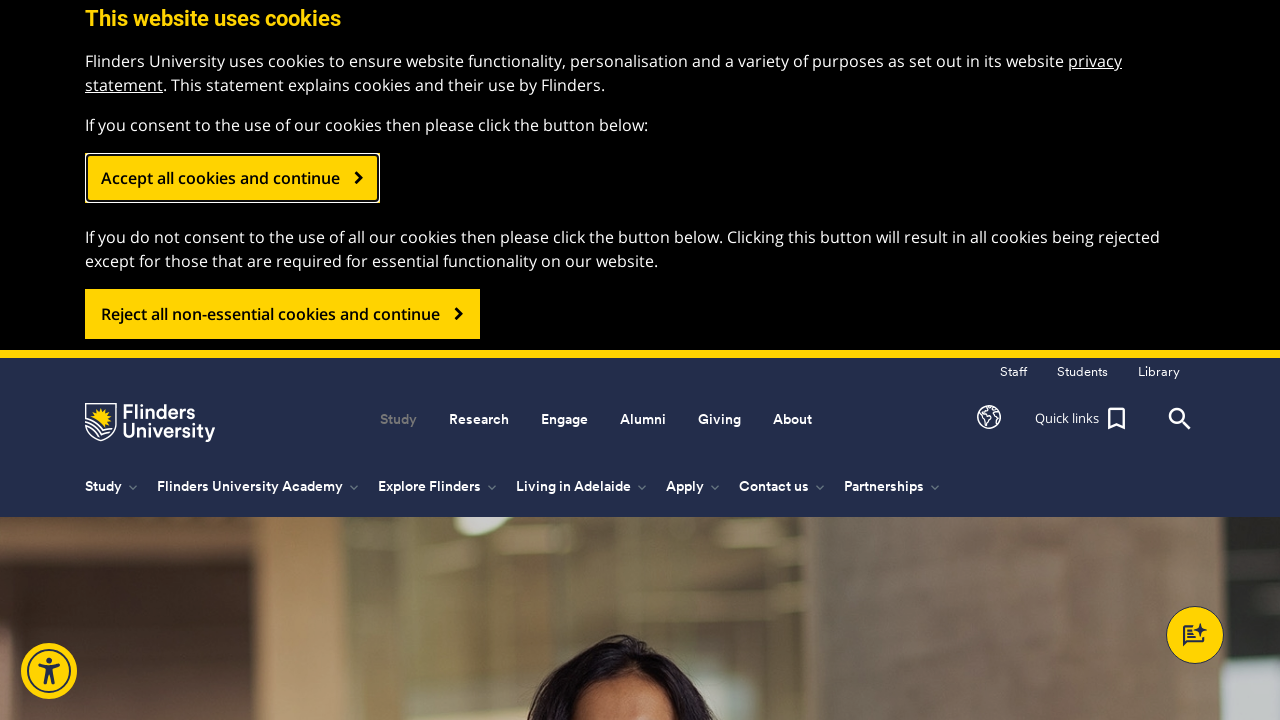

International business commerce management page DOM content loaded
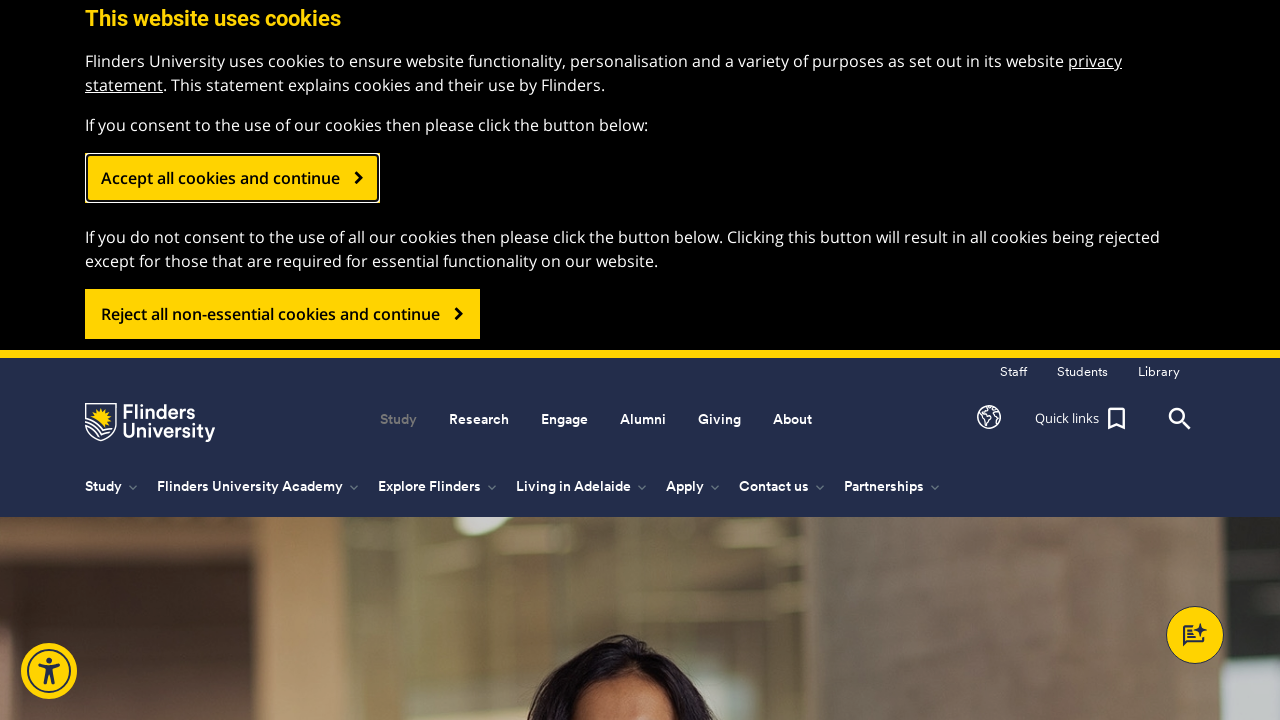

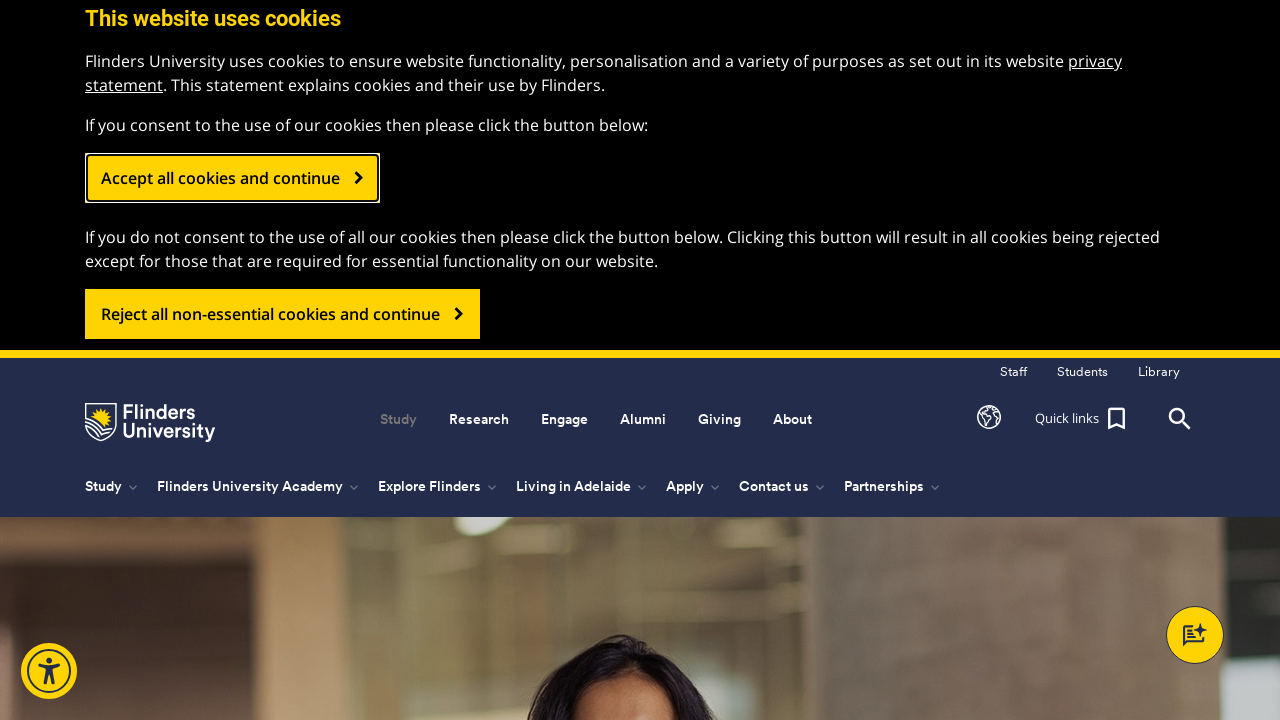